Tests marking individual items as complete by checking their checkboxes

Starting URL: https://demo.playwright.dev/todomvc

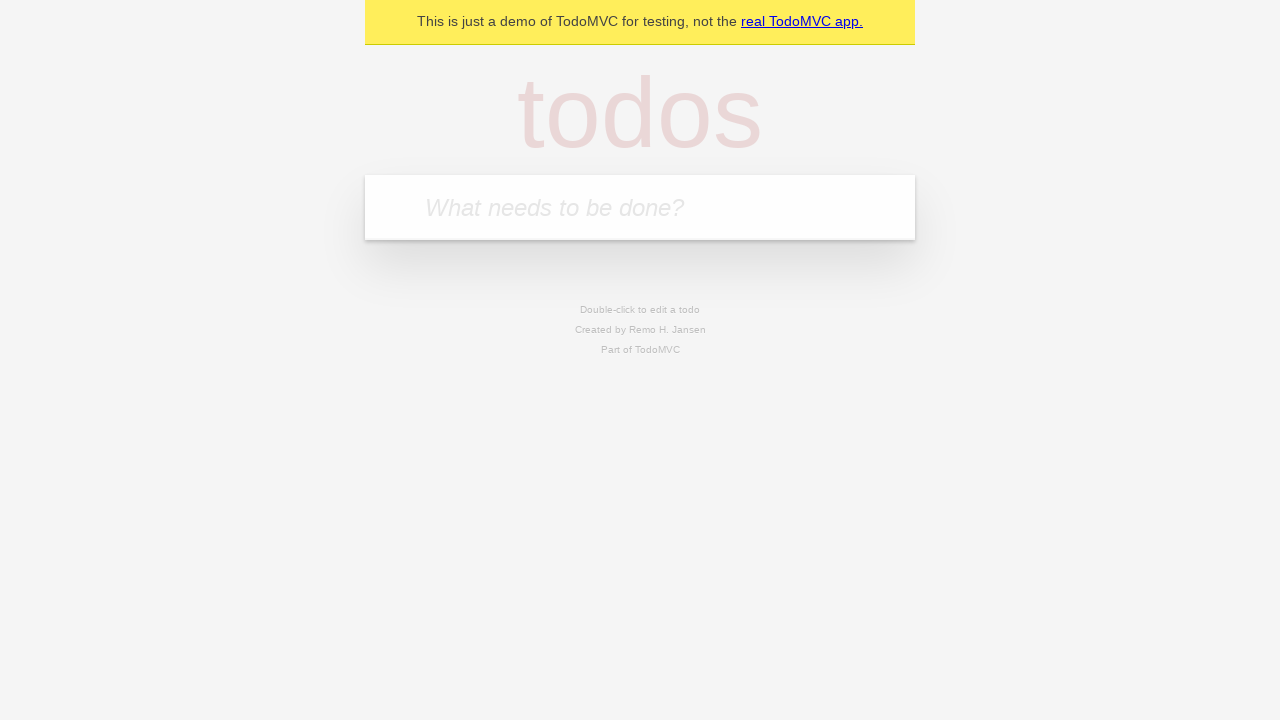

Filled input field with first todo item 'buy some cheese' on internal:attr=[placeholder="What needs to be done?"i]
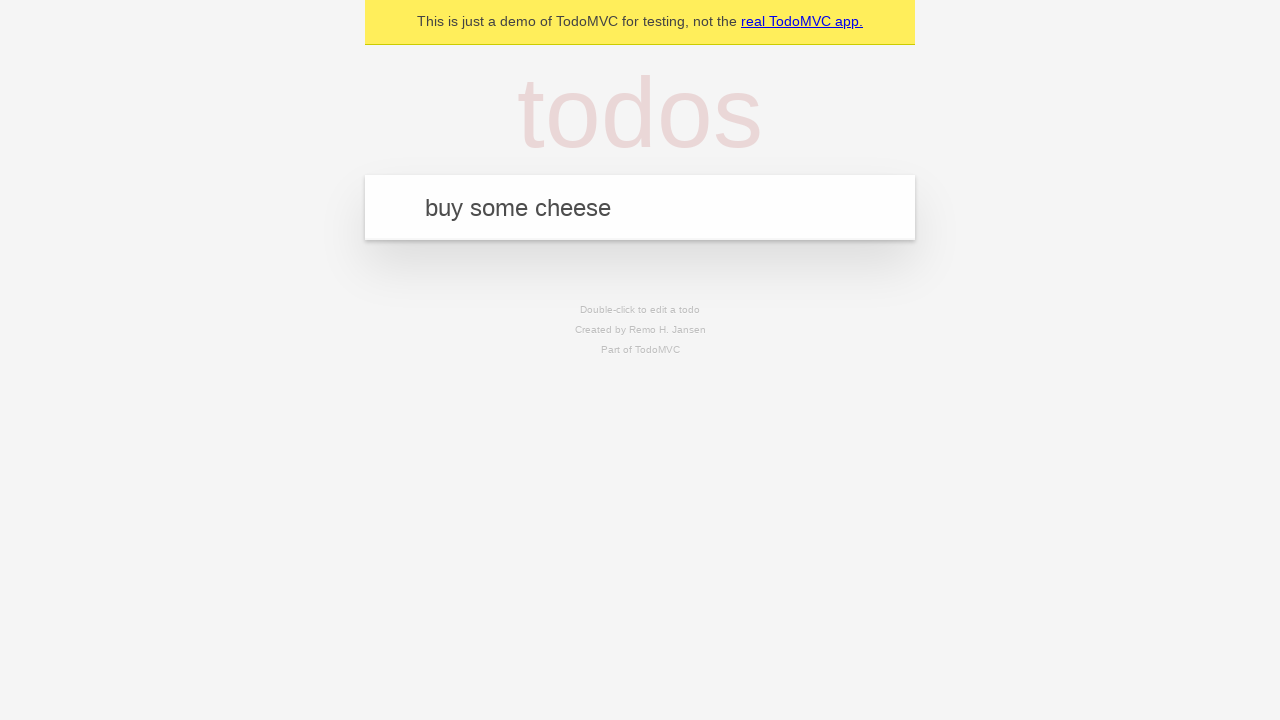

Pressed Enter to add first todo item on internal:attr=[placeholder="What needs to be done?"i]
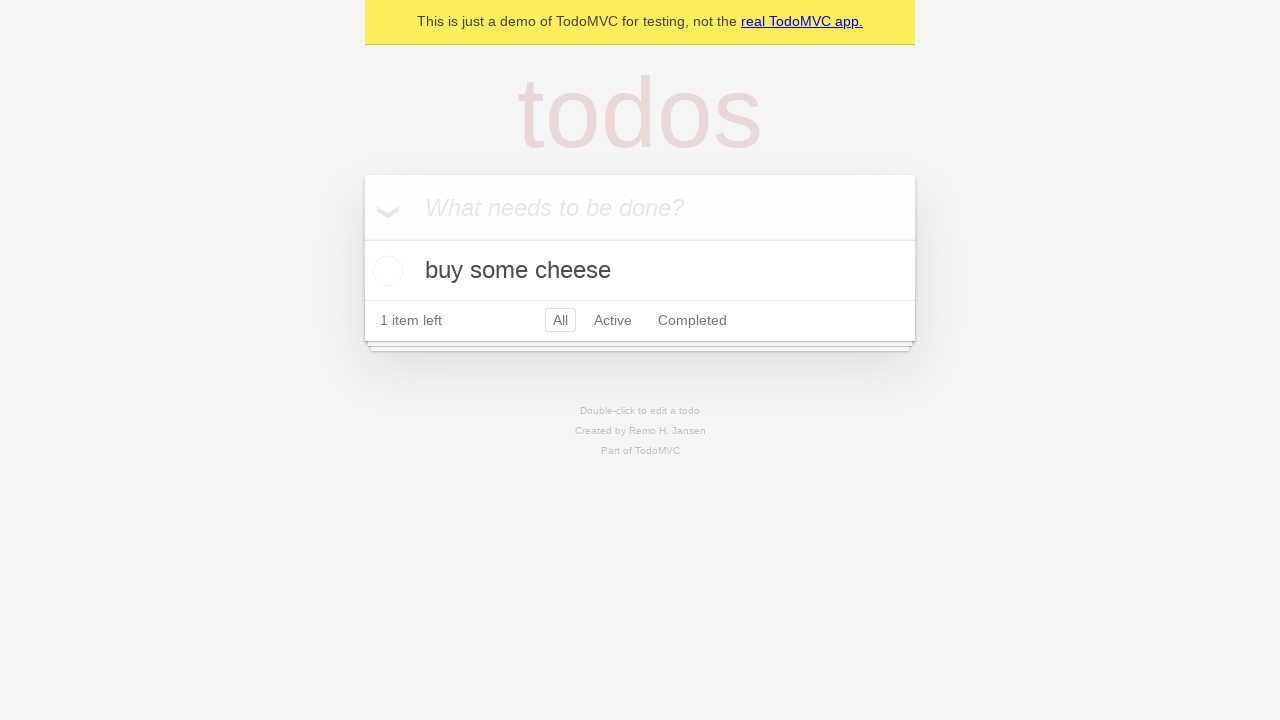

Filled input field with second todo item 'feed the cat' on internal:attr=[placeholder="What needs to be done?"i]
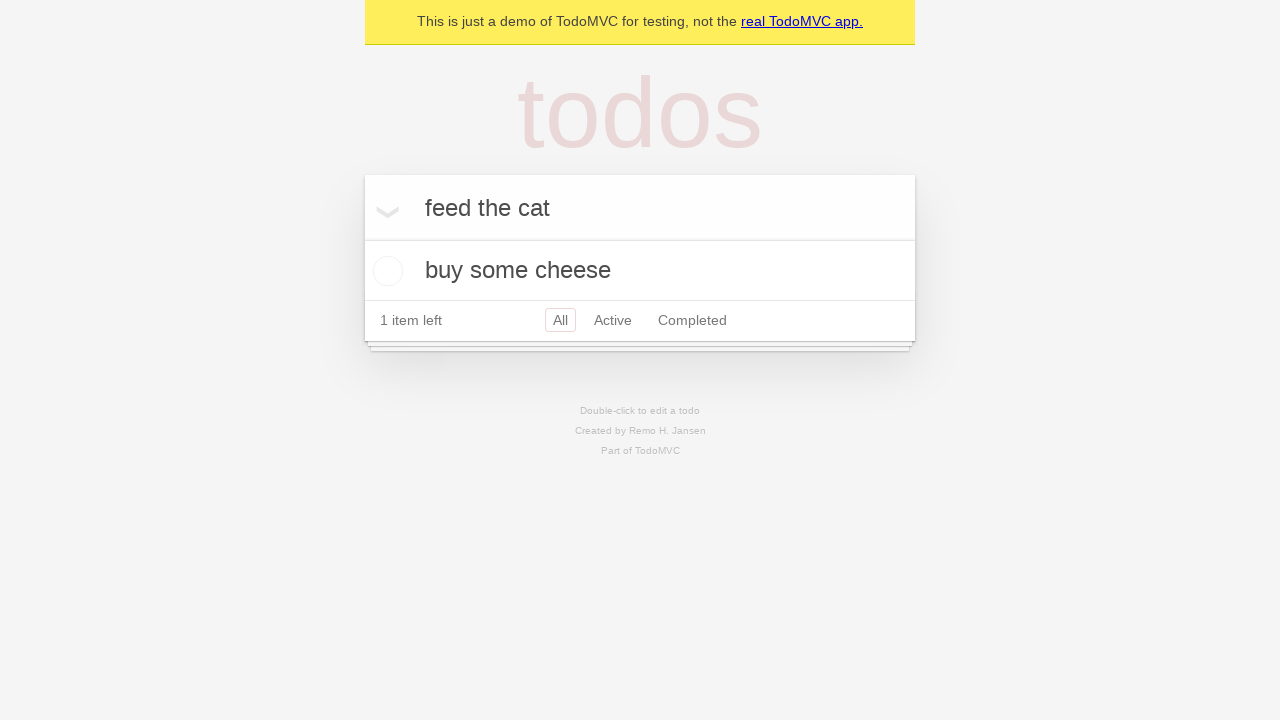

Pressed Enter to add second todo item on internal:attr=[placeholder="What needs to be done?"i]
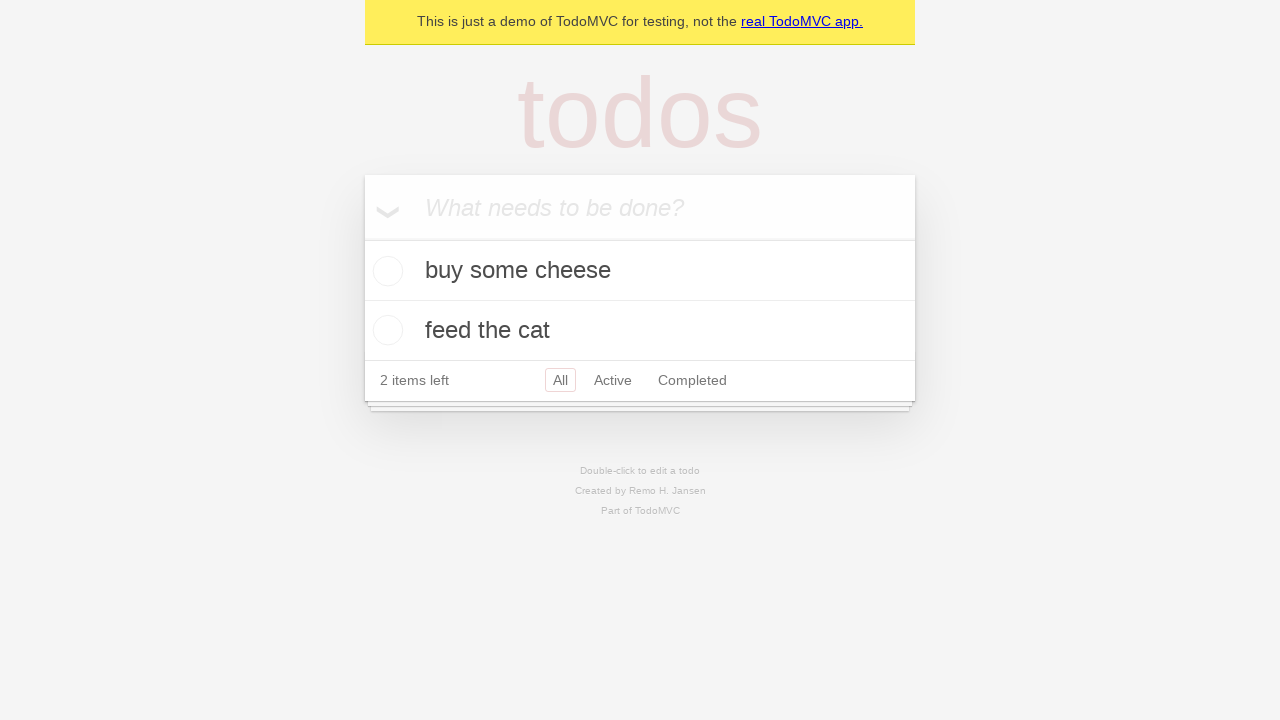

Waited for two todo items to be present in the DOM
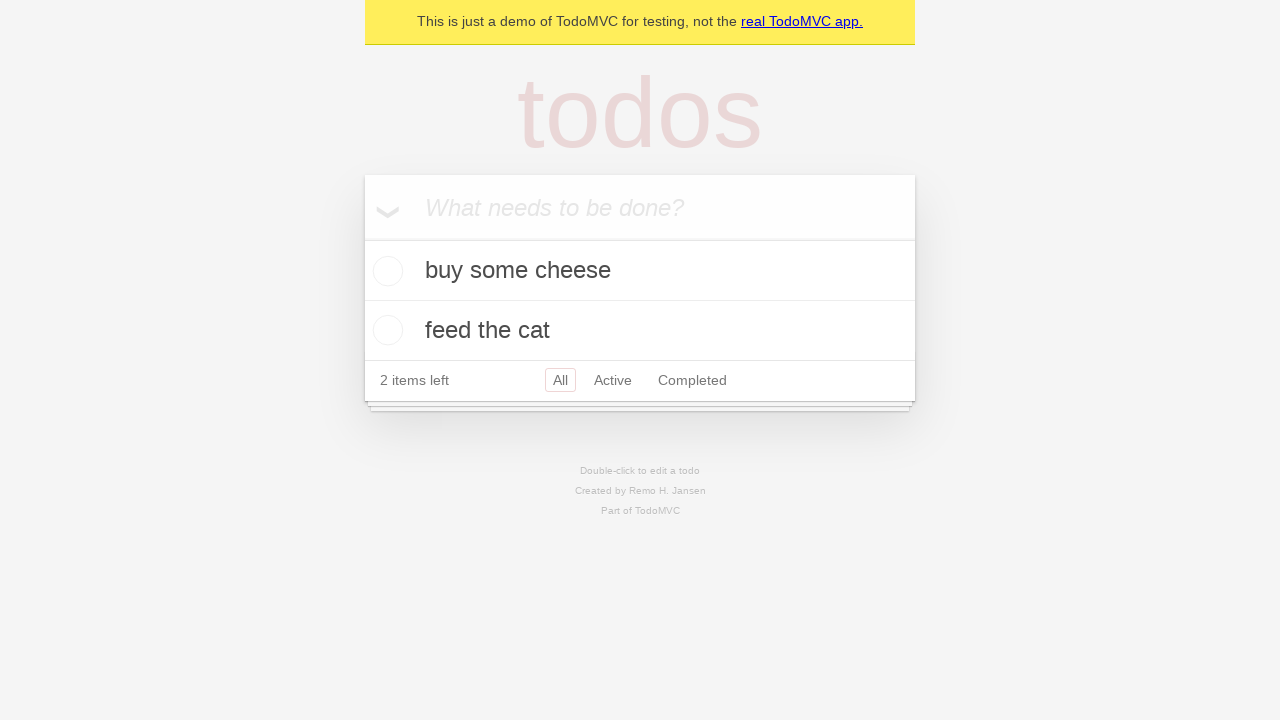

Checked checkbox for first todo item 'buy some cheese' at (385, 271) on internal:testid=[data-testid="todo-item"s] >> nth=0 >> internal:role=checkbox
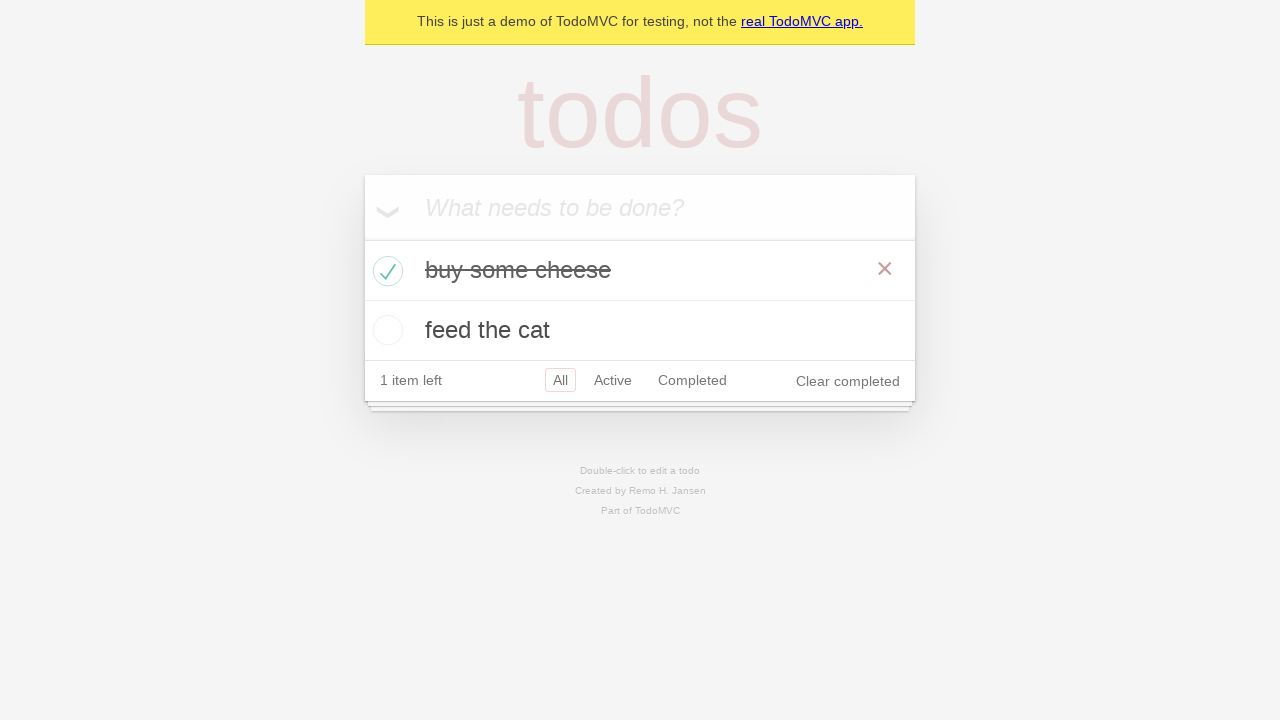

Checked checkbox for second todo item 'feed the cat' at (385, 330) on internal:testid=[data-testid="todo-item"s] >> nth=1 >> internal:role=checkbox
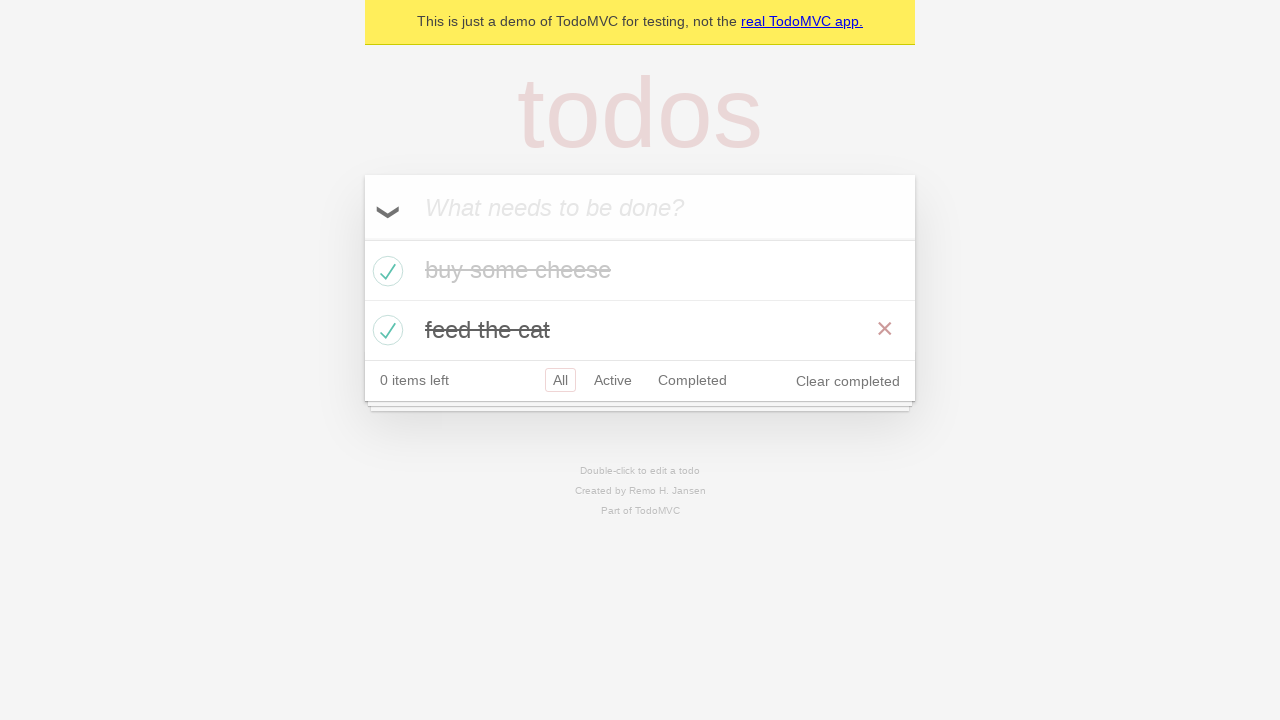

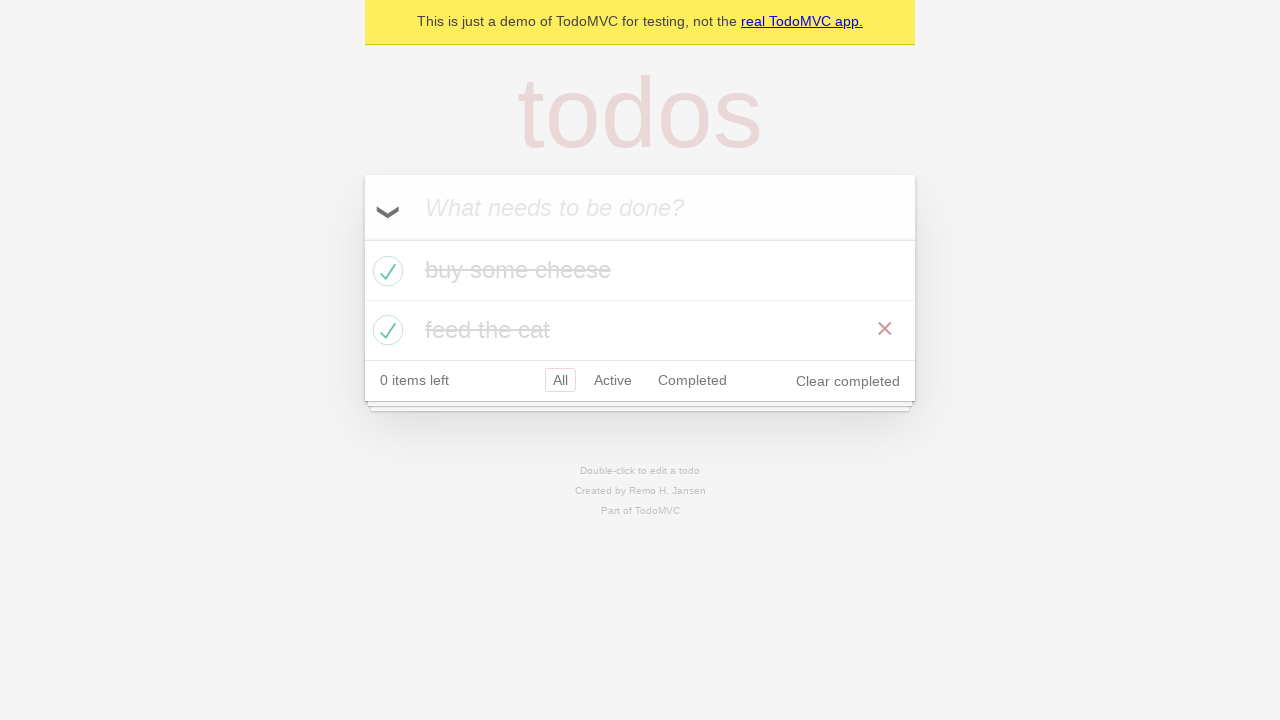